Tests file download functionality by clicking a download link and waiting for the download to complete. Verifies that a file is successfully downloaded.

Starting URL: http://the-internet.herokuapp.com/download

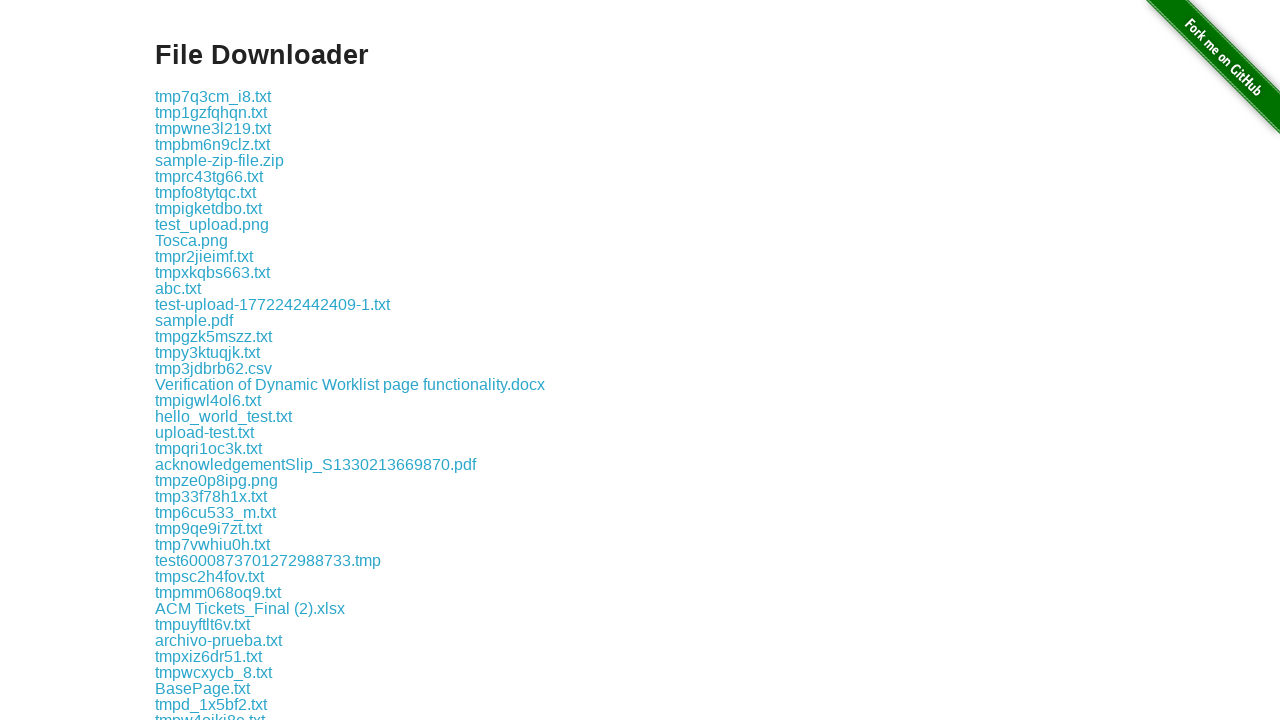

Download page loaded - download link selector found
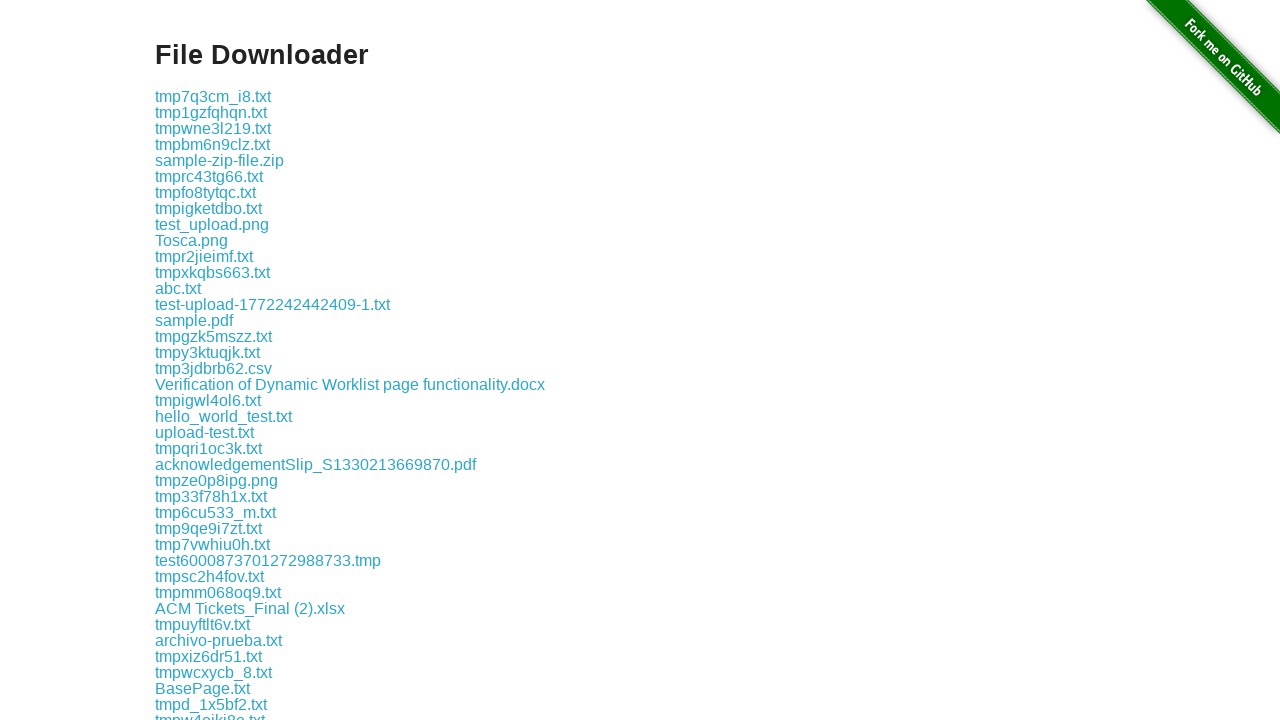

Clicked download link and initiated file download at (213, 96) on .example a
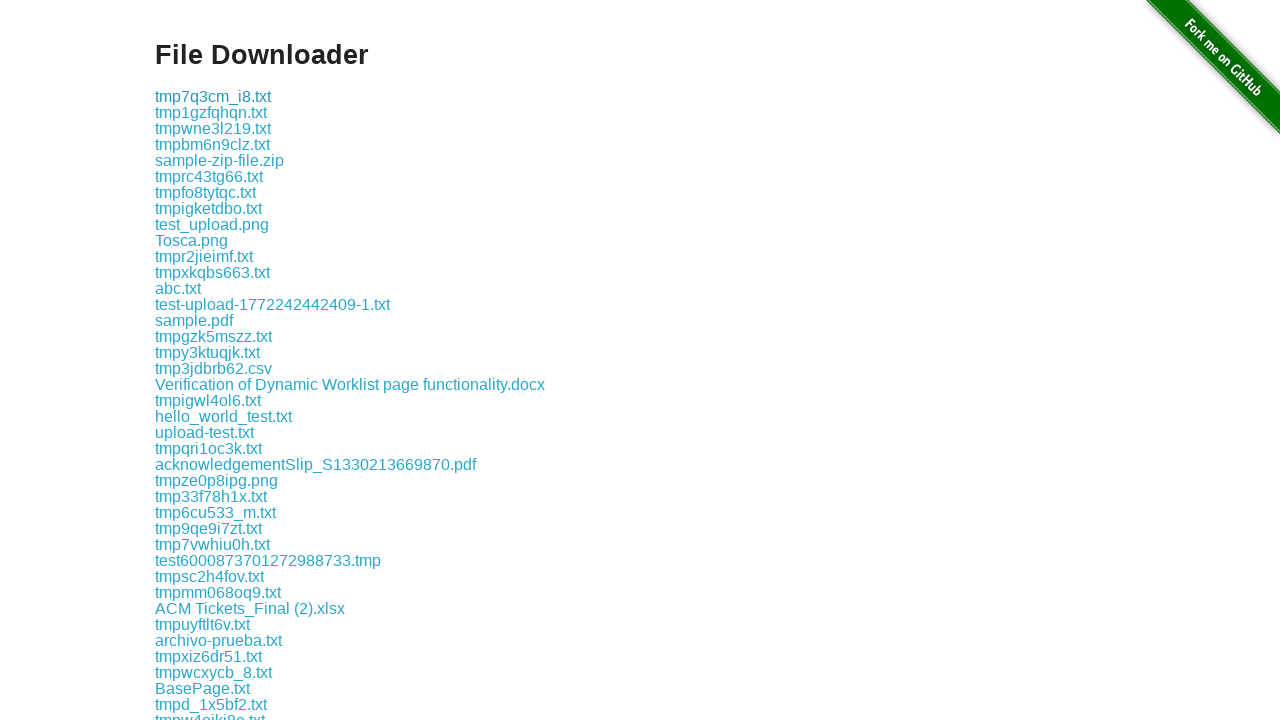

Download completed and download object obtained
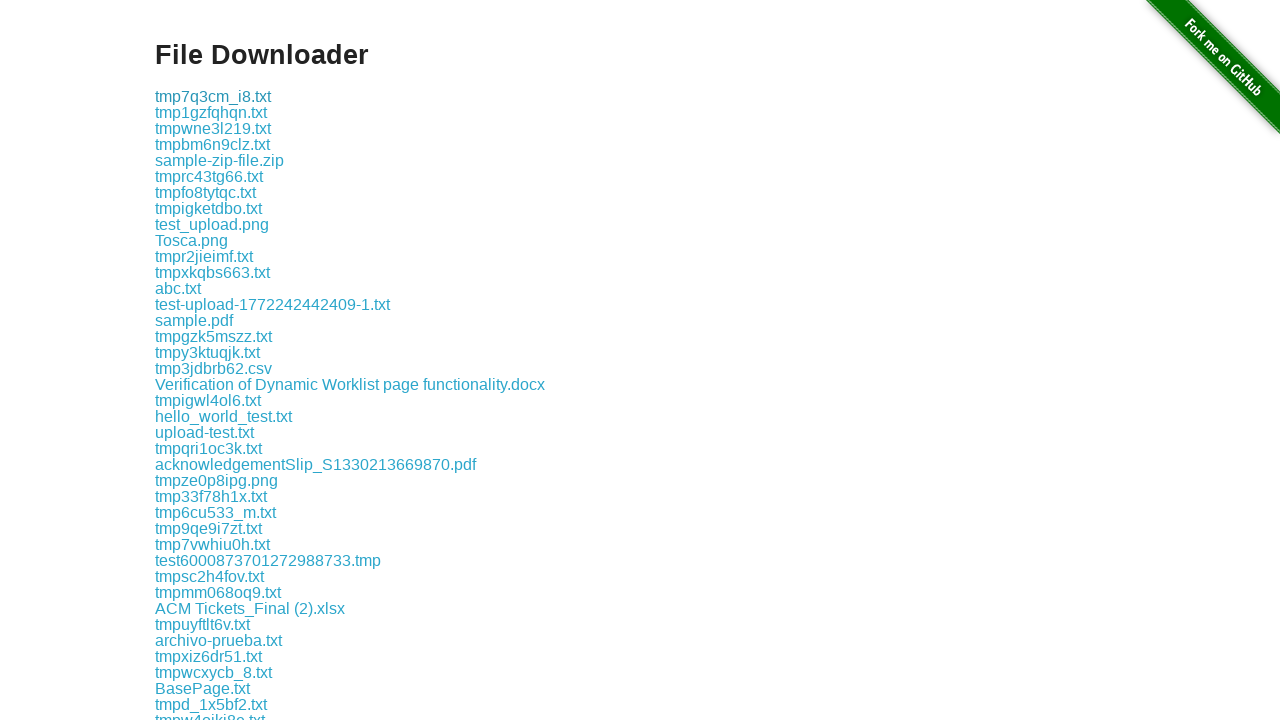

Verified download has suggested filename: tmp7q3cm_i8.txt
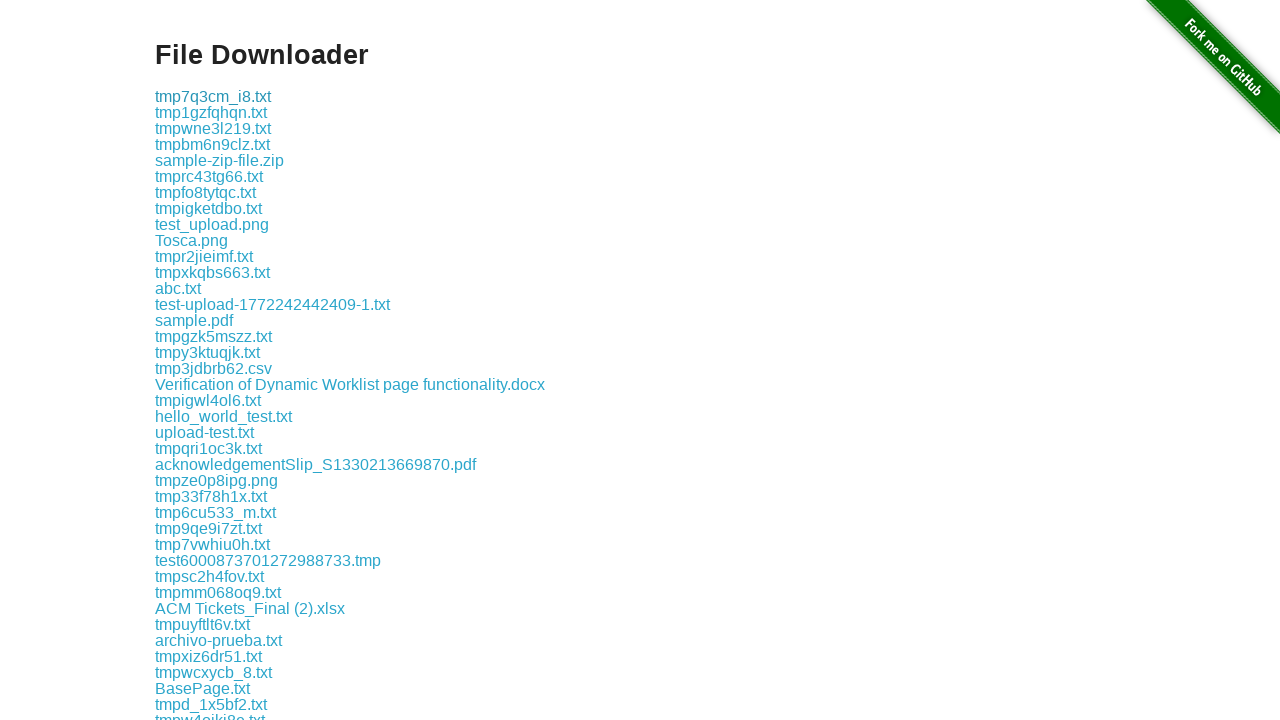

Retrieved downloaded file path: /tmp/playwright-artifacts-jjIqd2/a019cafa-a66b-4d1b-a08d-bc917f8b346e
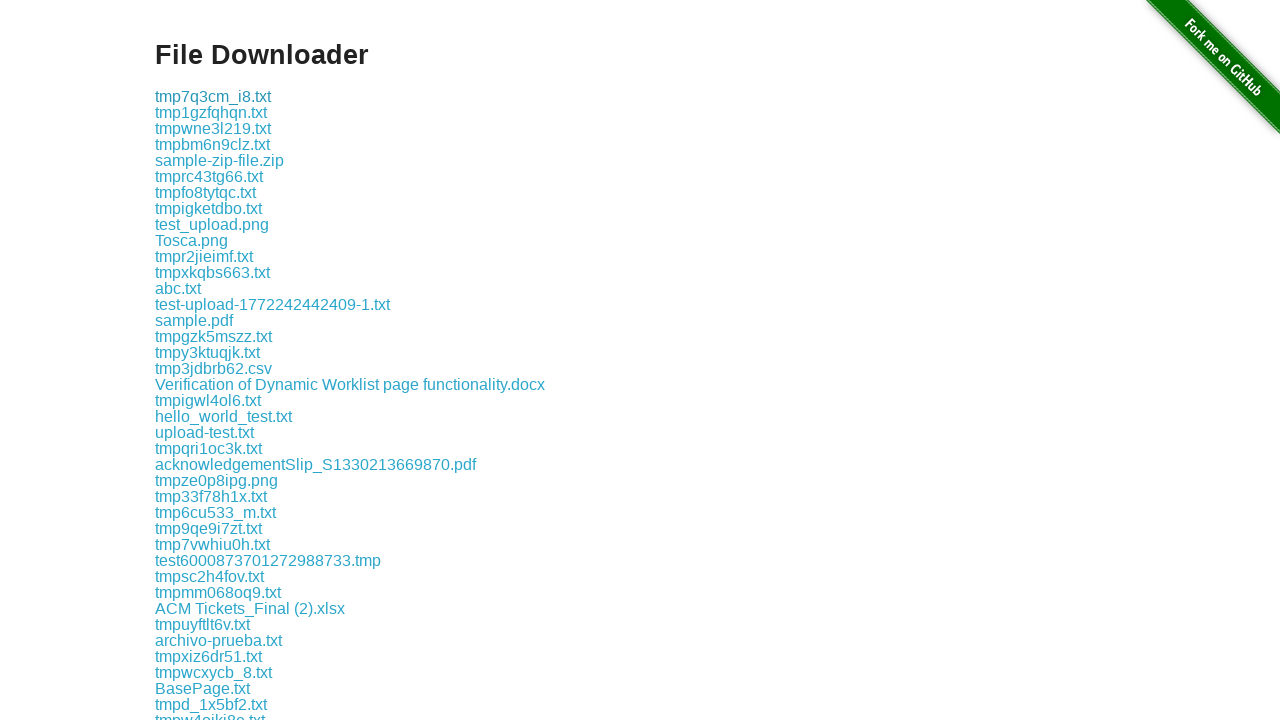

Verified downloaded file is not empty (size: 28 bytes)
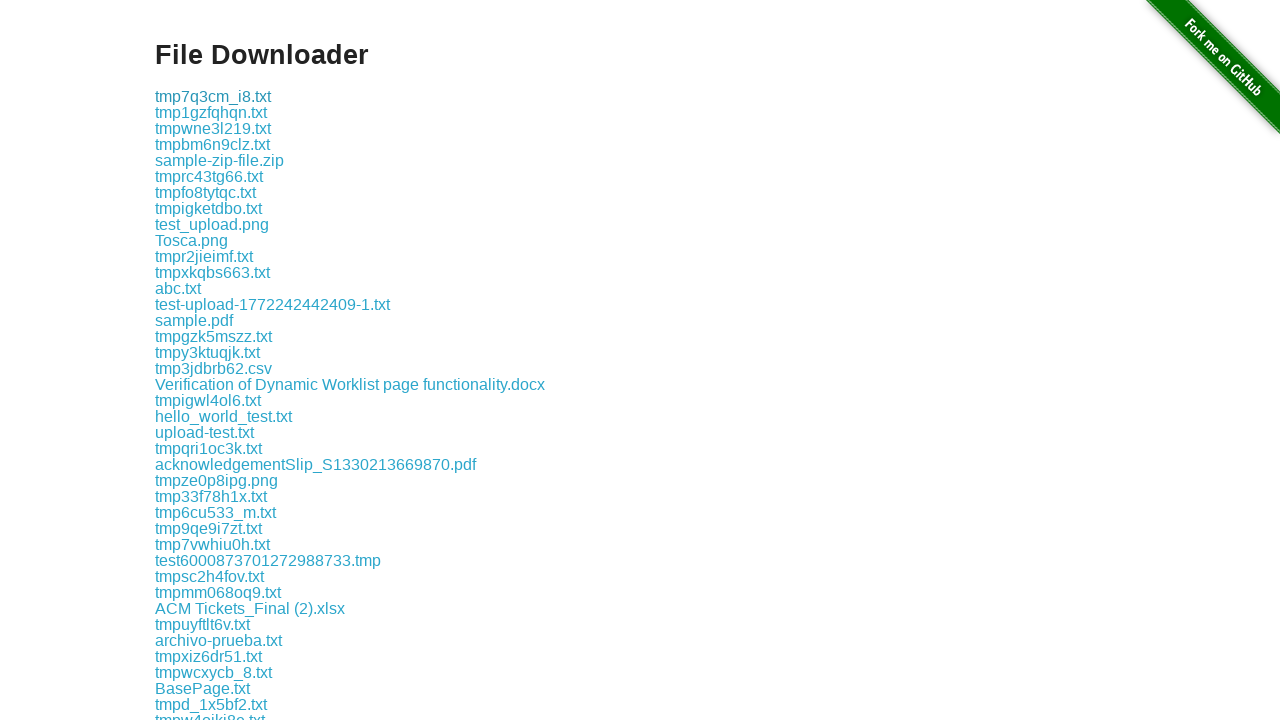

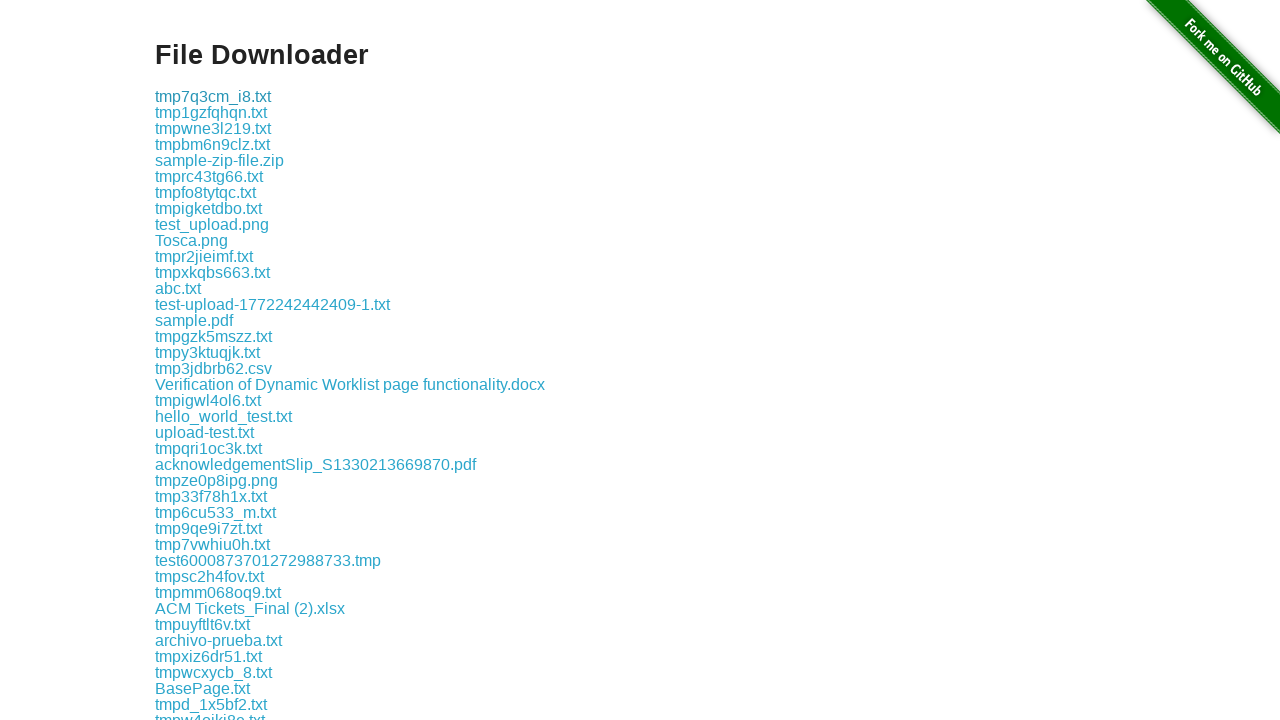